Tests dropdown menu navigation by clicking Tutorials, References, Exercises, and Certificates buttons

Starting URL: https://www.w3schools.com/

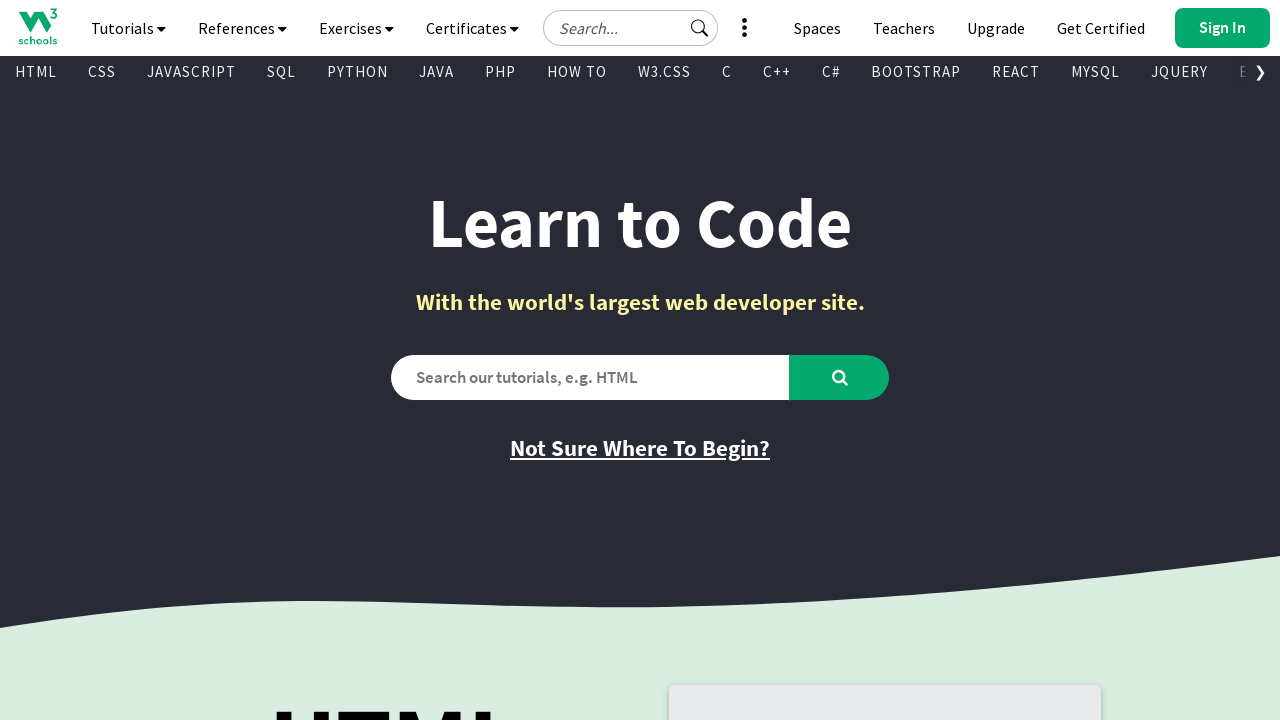

Clicked Tutorials dropdown button at (128, 28) on internal:role=button[name="Tutorials"i]
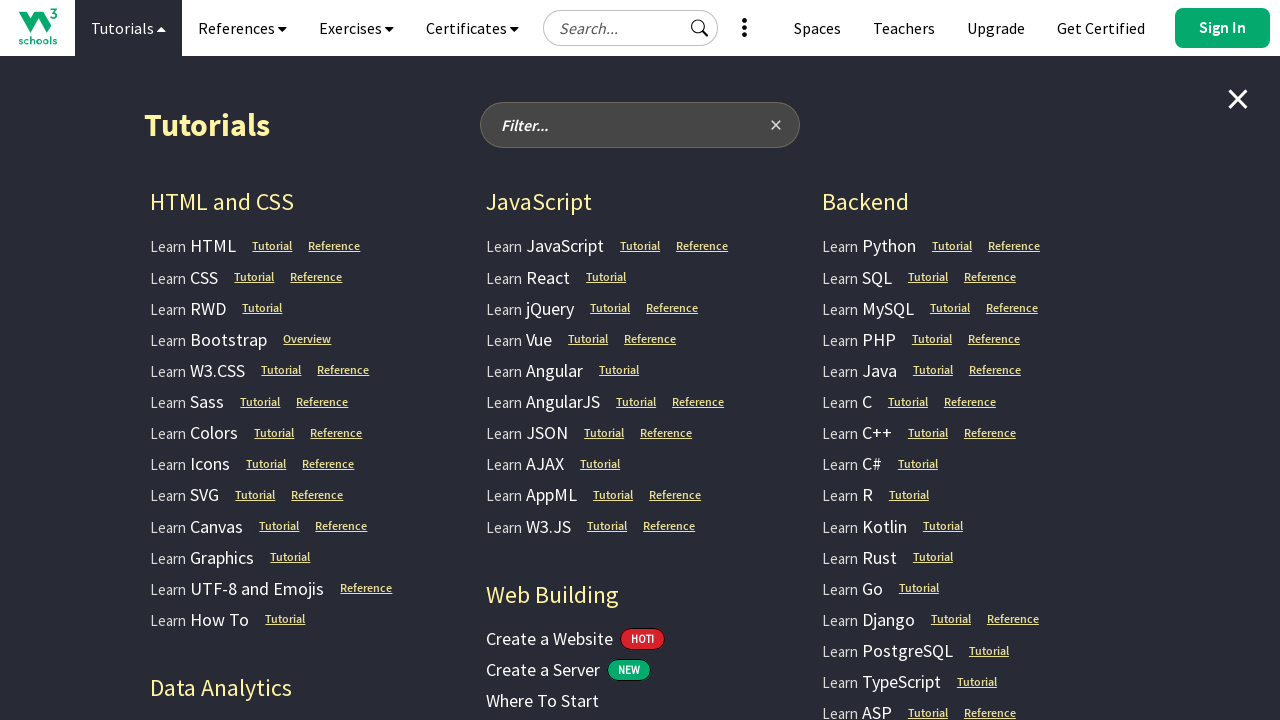

Clicked References dropdown button at (242, 28) on internal:role=button[name="References"i]
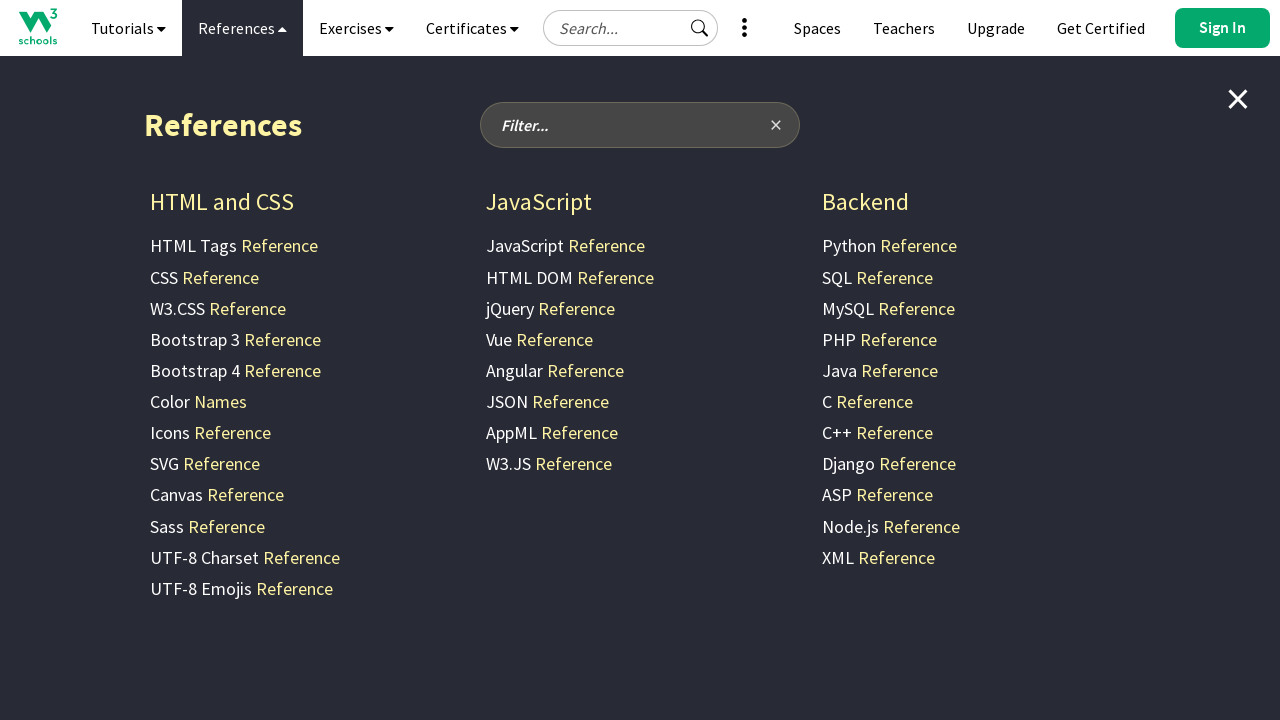

Clicked Exercises dropdown button at (356, 28) on internal:role=button[name="Exercises"i]
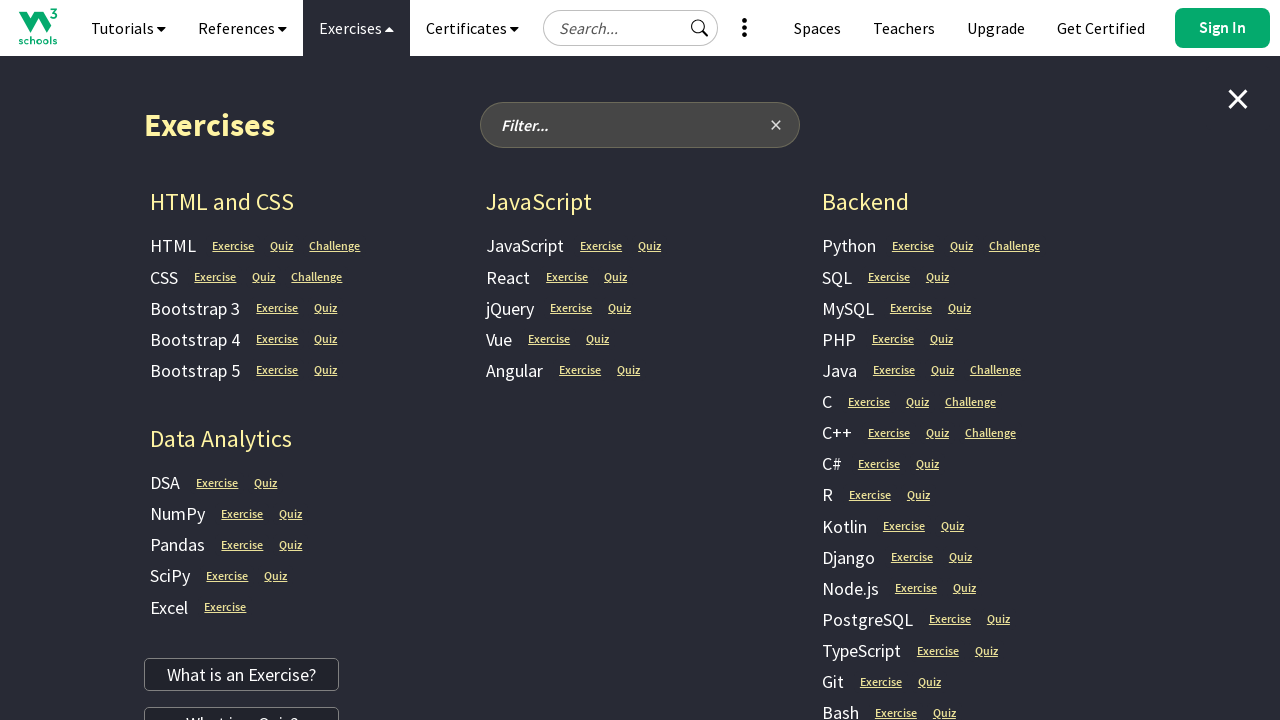

Clicked Certificates dropdown button at (472, 28) on internal:role=button[name="Certificates"i]
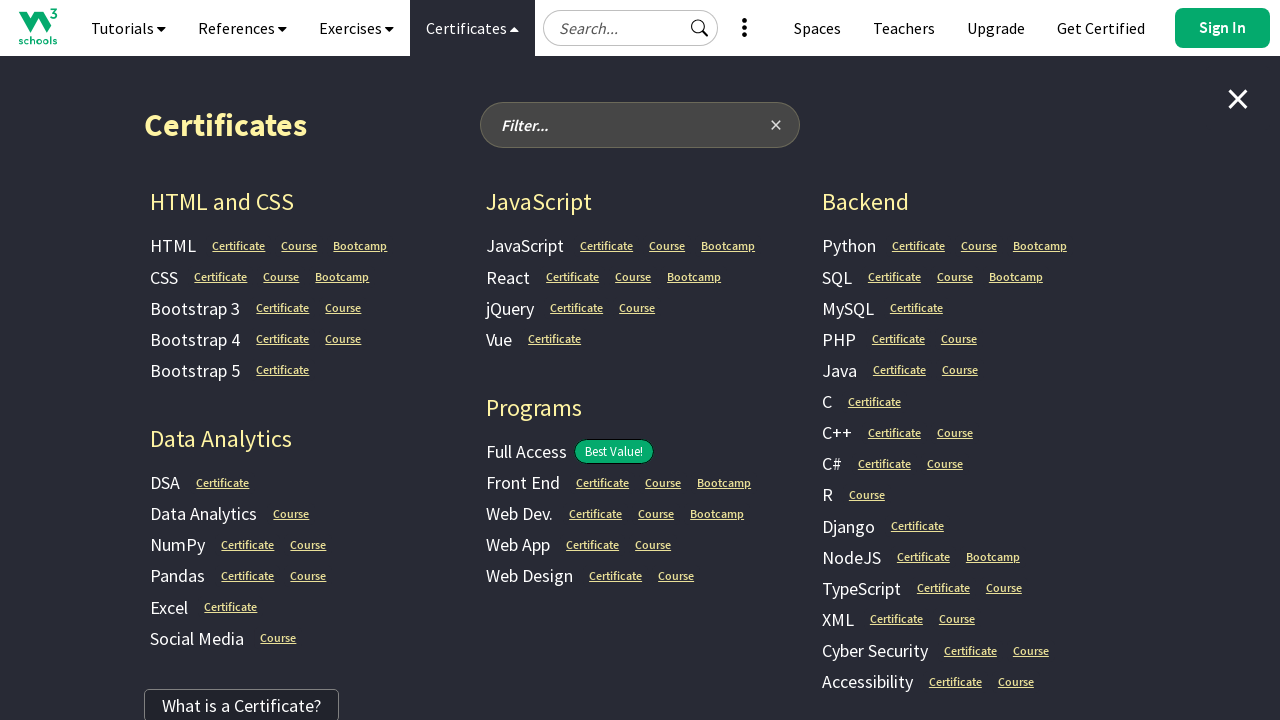

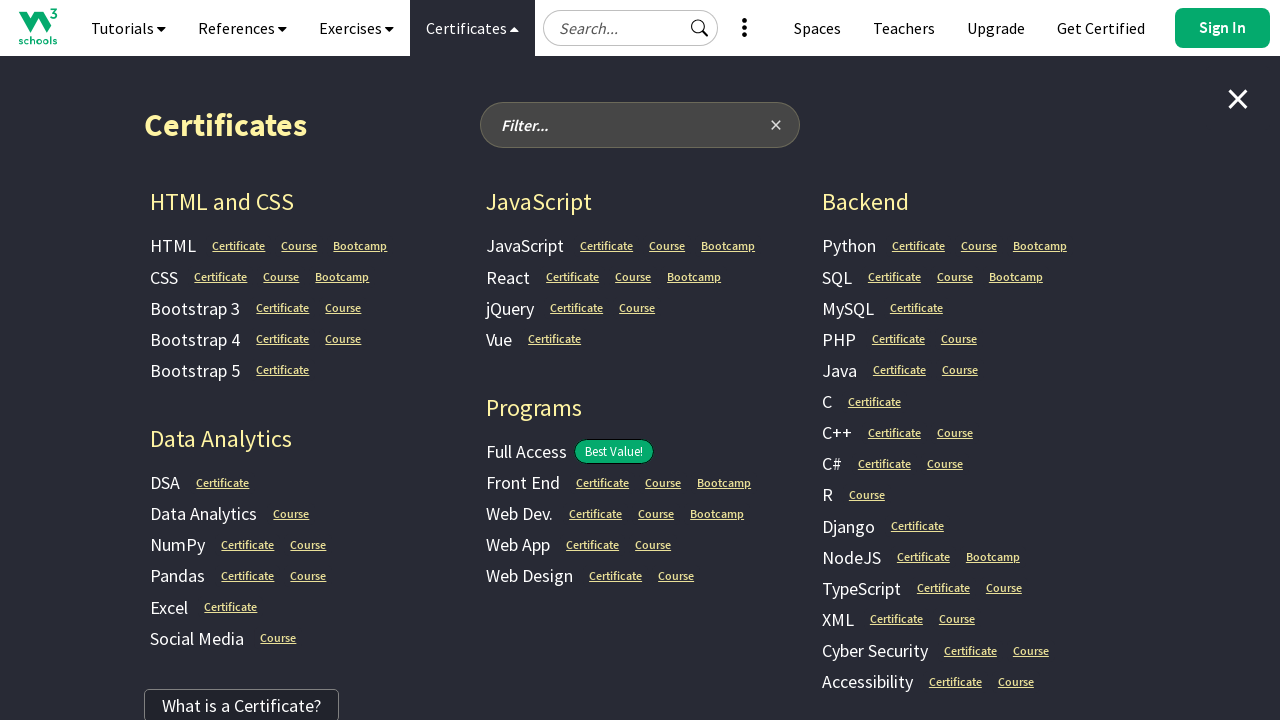